Tests iframe functionality by verifying text is visible inside an iframe, then switches back to the parent frame and clicks on the Elemental Selenium link

Starting URL: https://the-internet.herokuapp.com/iframe

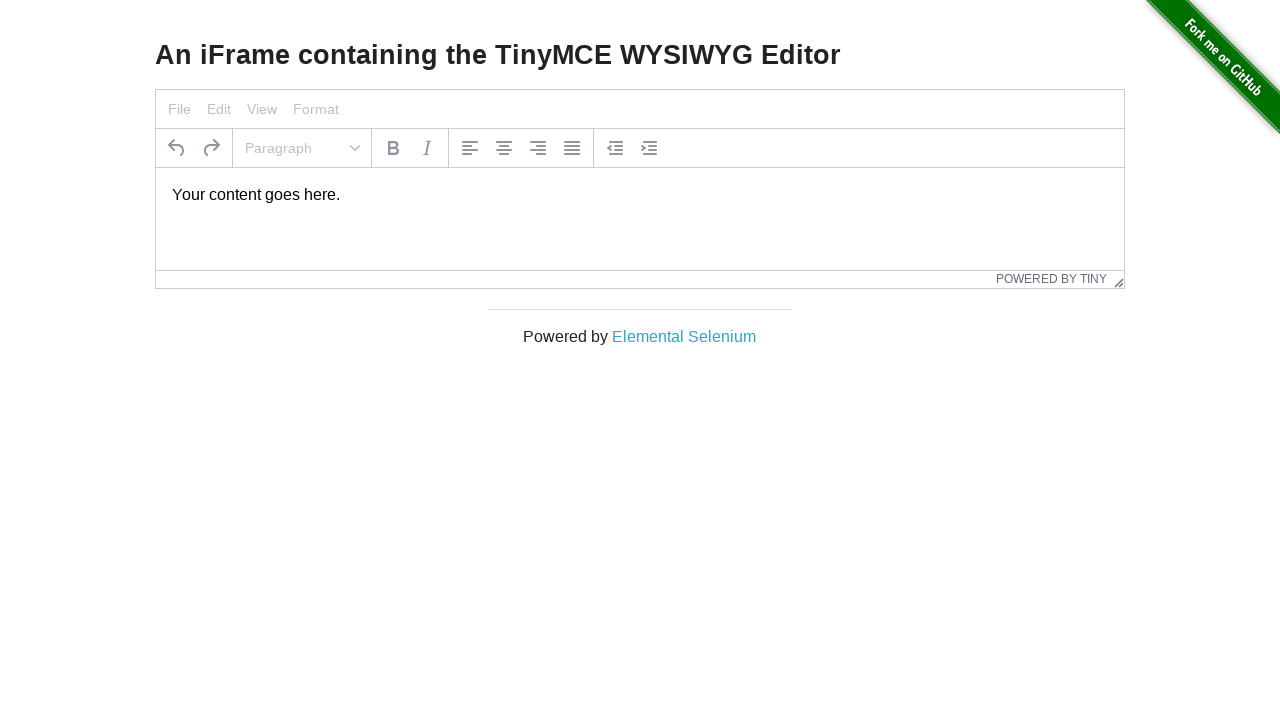

Located iframe element with id 'mce_0_ifr'
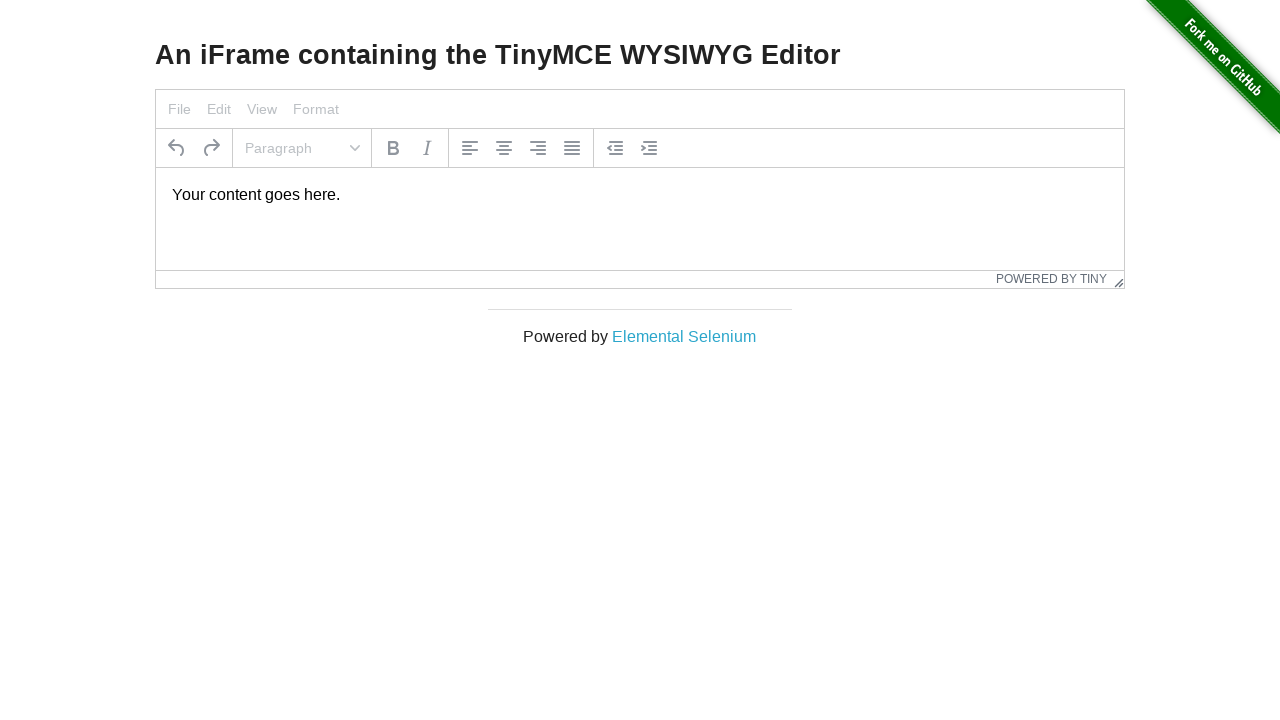

Located paragraph element inside iframe
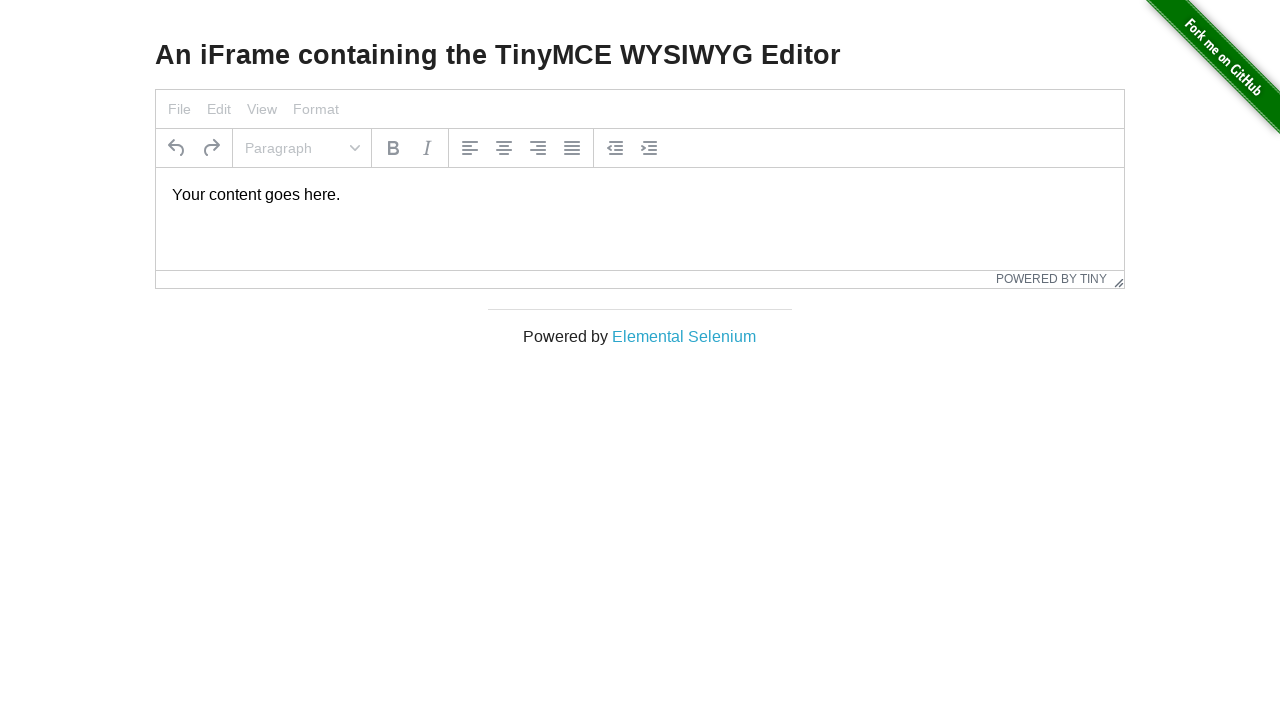

Verified that text is visible inside the iframe
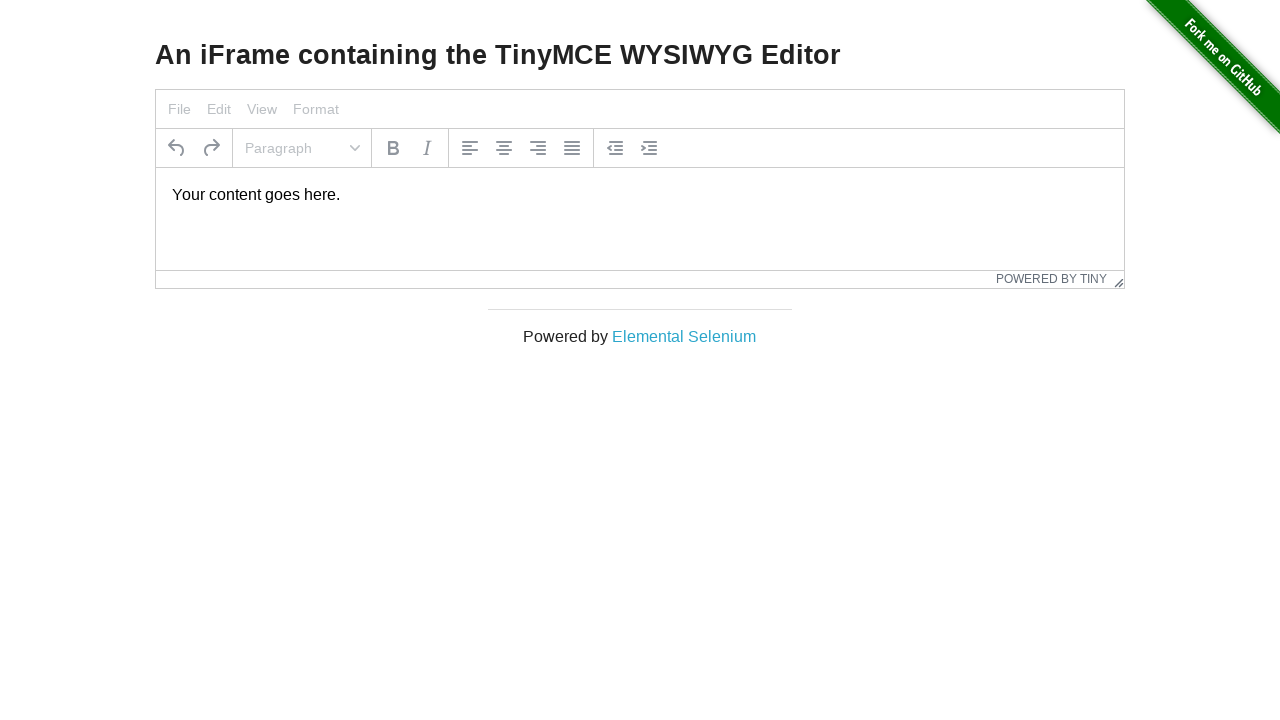

Clicked on the Elemental Selenium link at (684, 336) on a:text('Elemental Selenium')
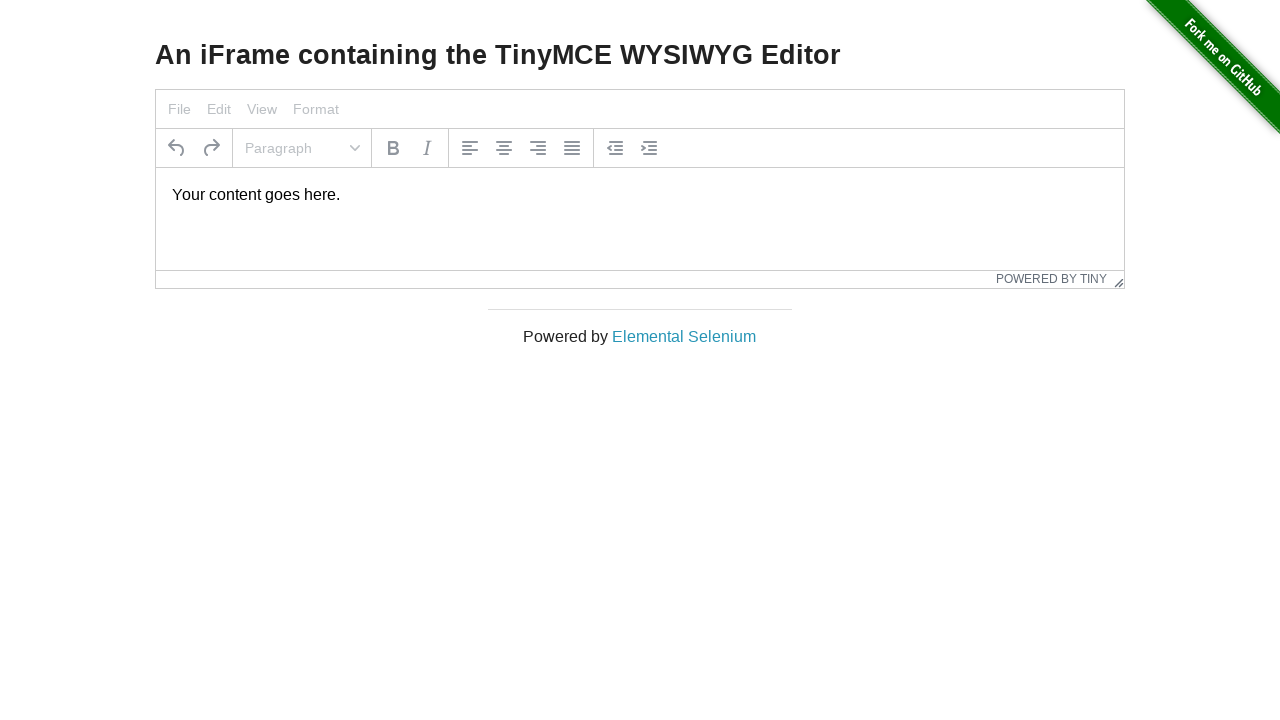

Waited for page to fully load after clicking link
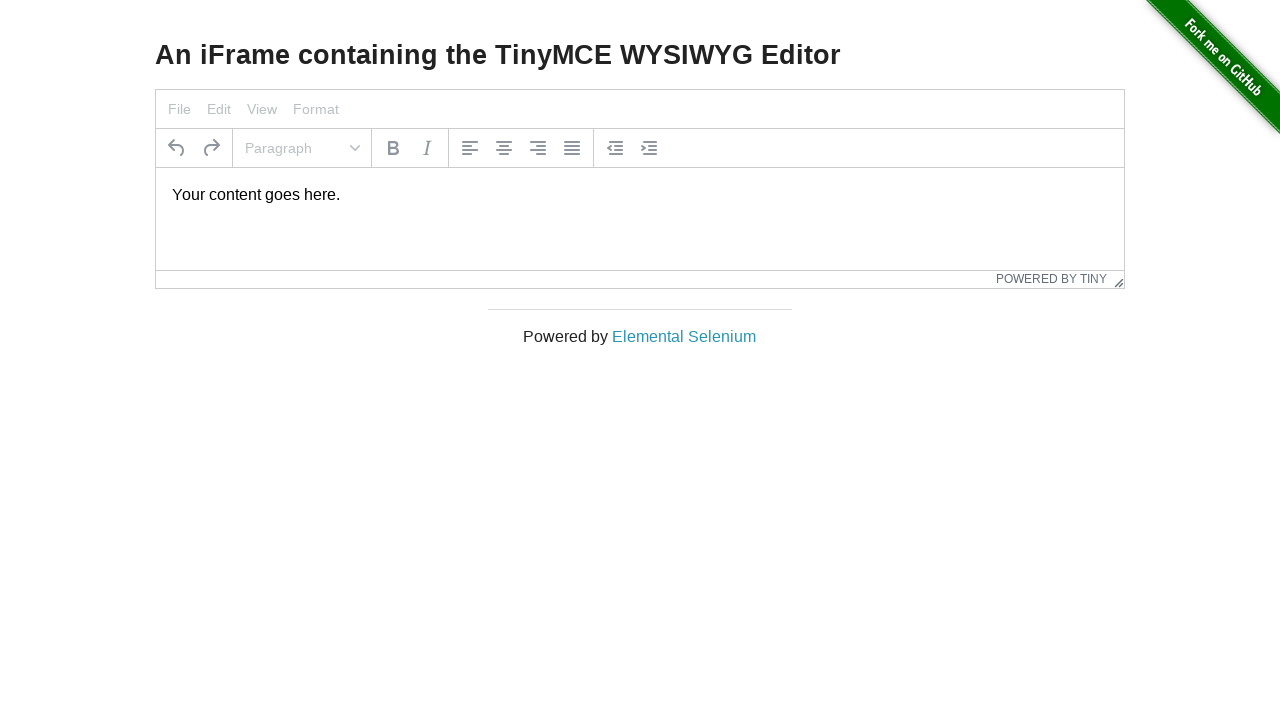

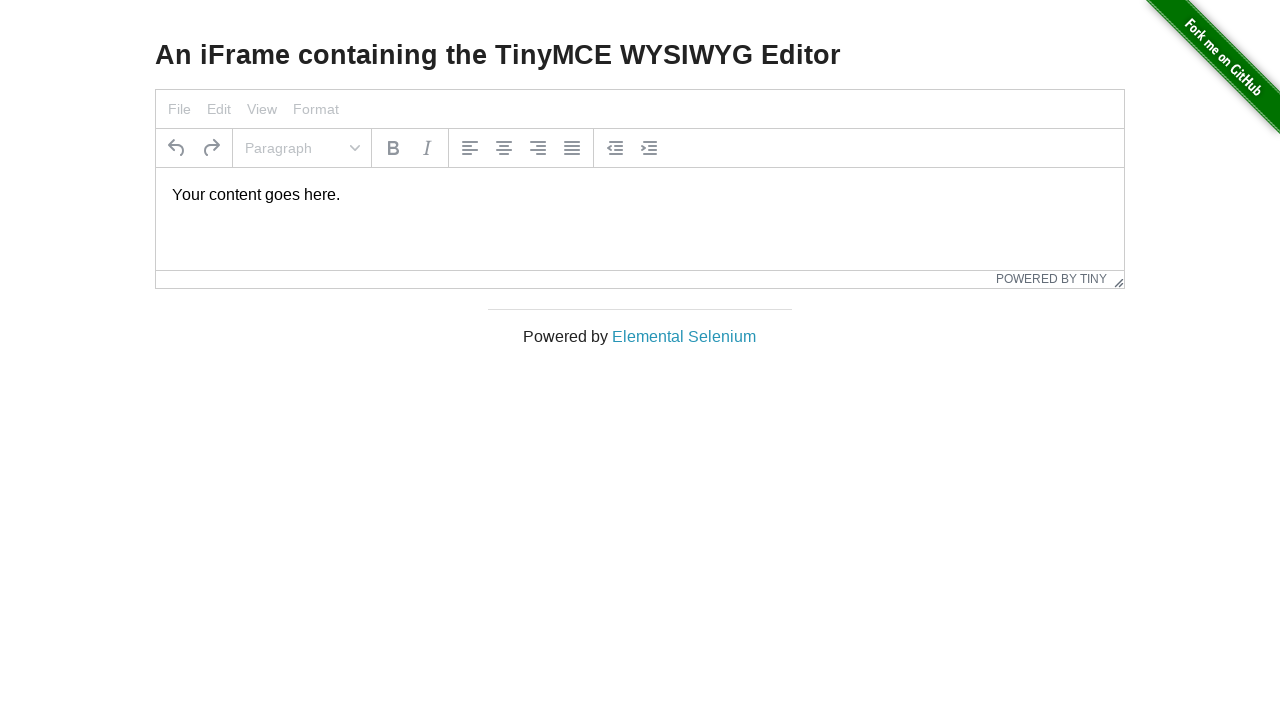